Tests that Clear completed button is hidden when there are no completed items

Starting URL: https://demo.playwright.dev/todomvc

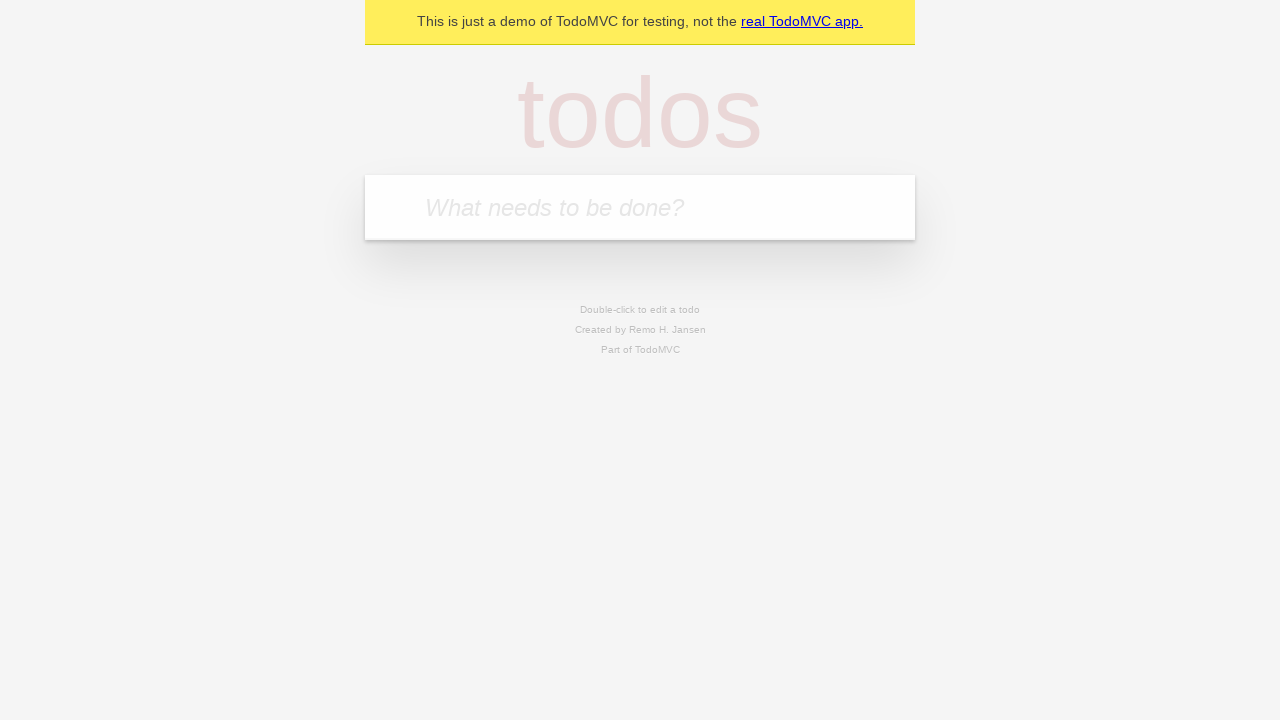

Filled todo input with 'buy some cheese' on internal:attr=[placeholder="What needs to be done?"i]
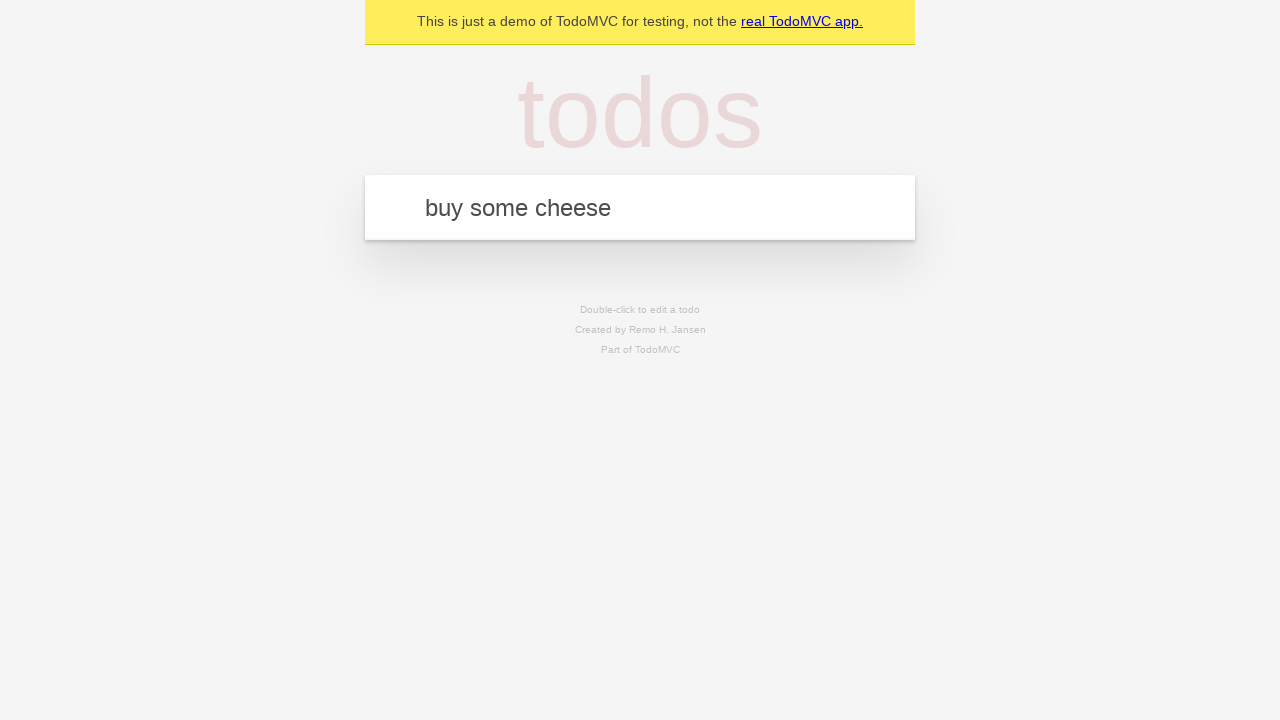

Pressed Enter to create first todo on internal:attr=[placeholder="What needs to be done?"i]
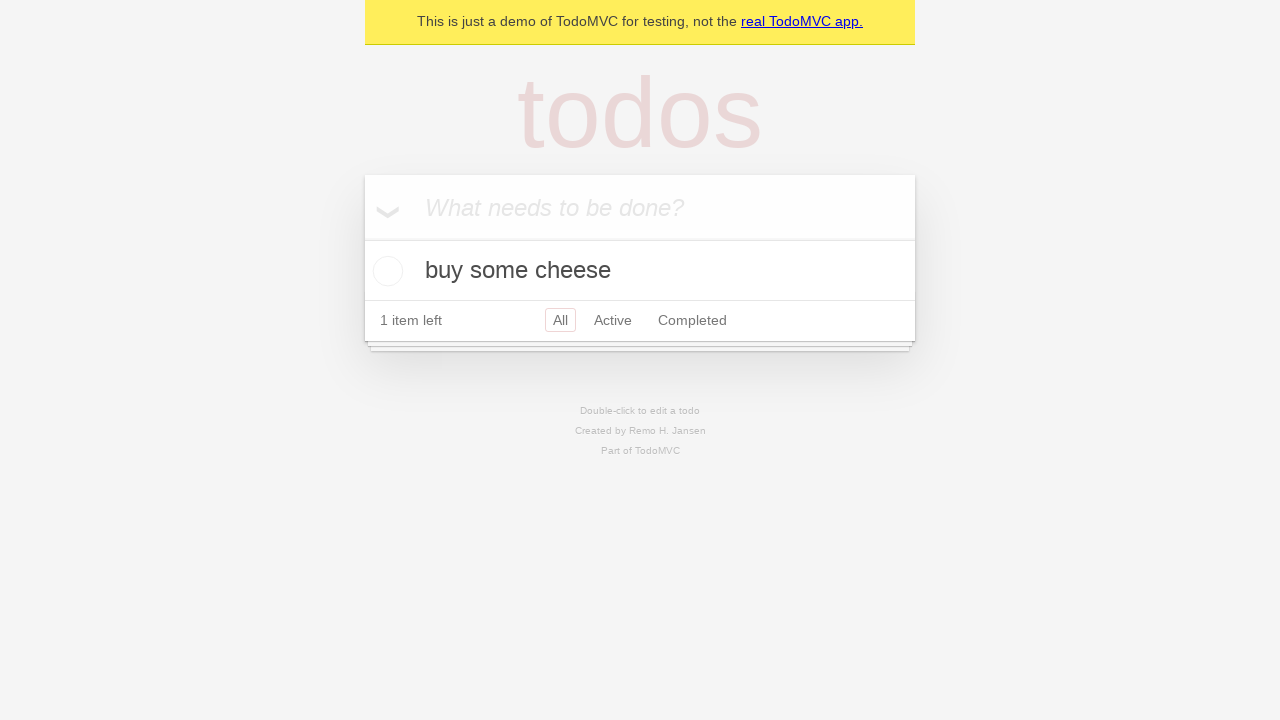

Filled todo input with 'feed the cat' on internal:attr=[placeholder="What needs to be done?"i]
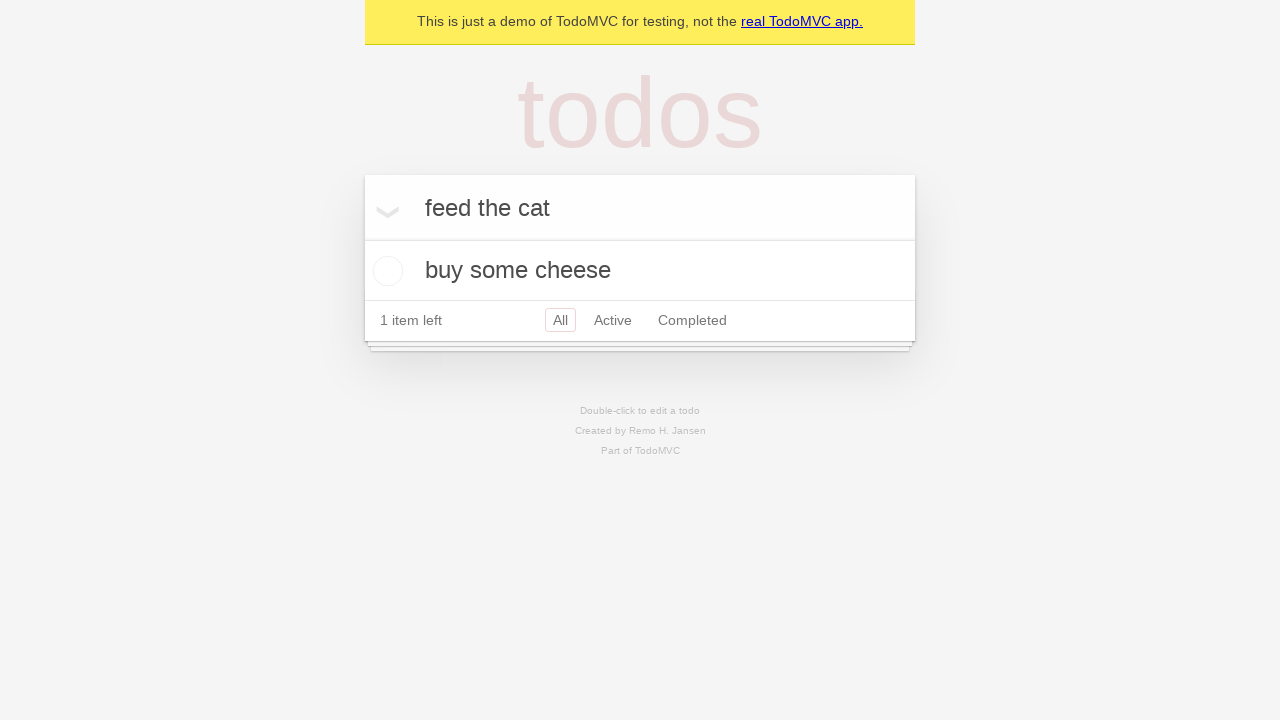

Pressed Enter to create second todo on internal:attr=[placeholder="What needs to be done?"i]
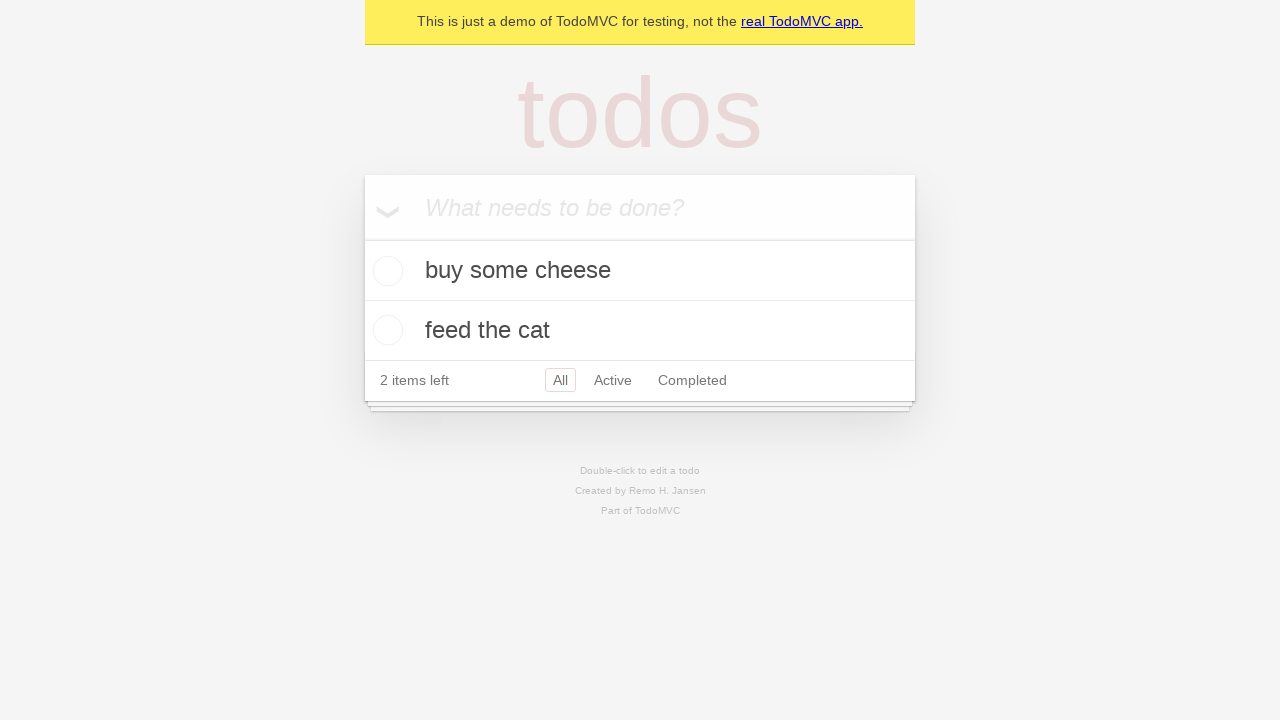

Filled todo input with 'book a doctors appointment' on internal:attr=[placeholder="What needs to be done?"i]
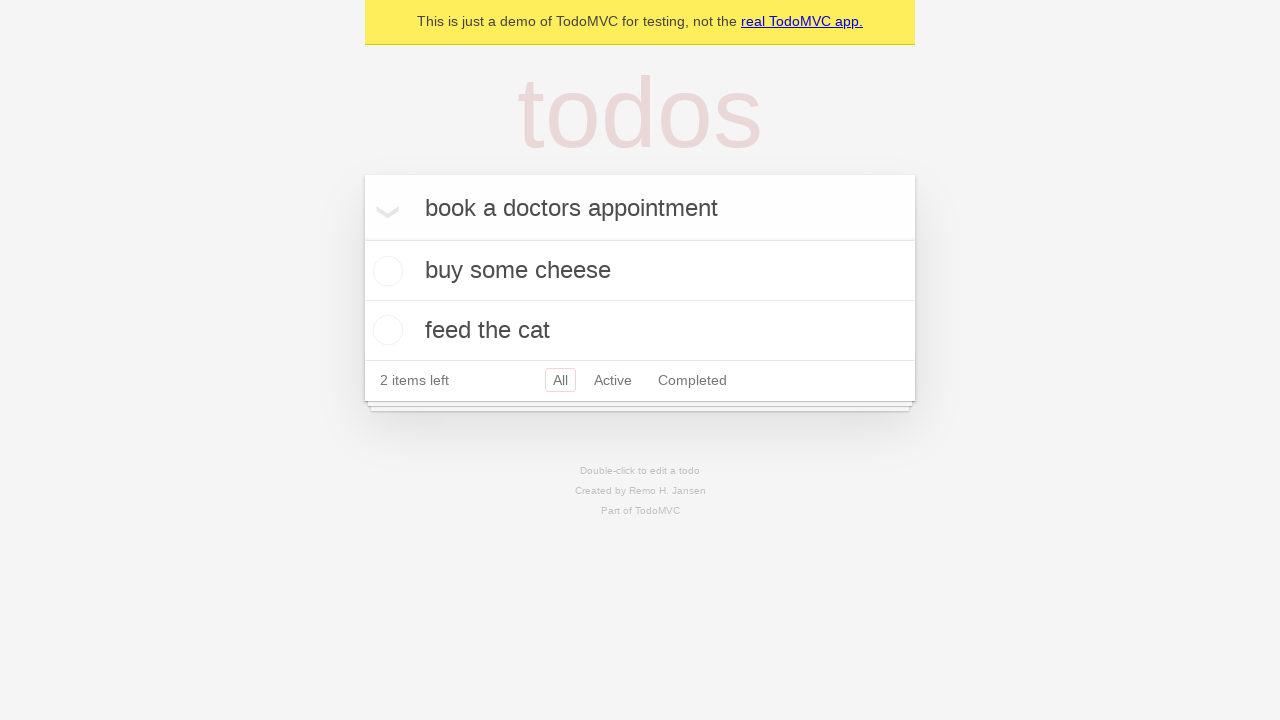

Pressed Enter to create third todo on internal:attr=[placeholder="What needs to be done?"i]
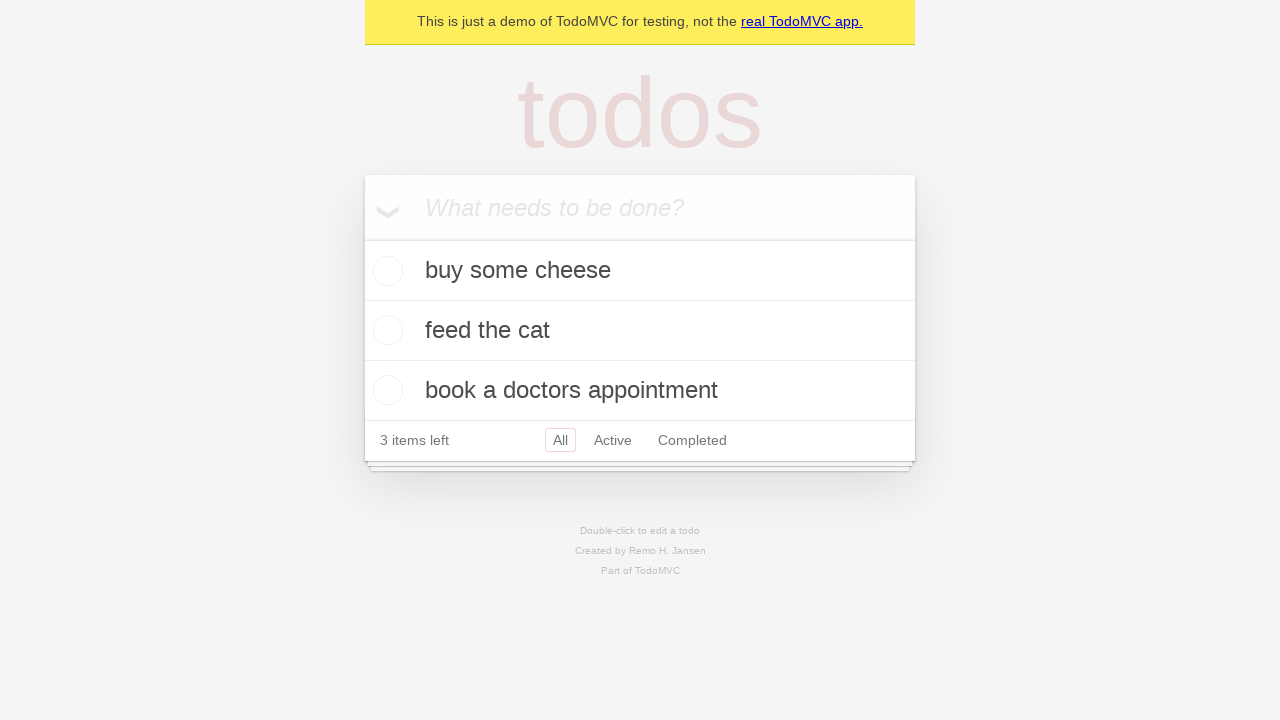

Waited for all three todos to be created
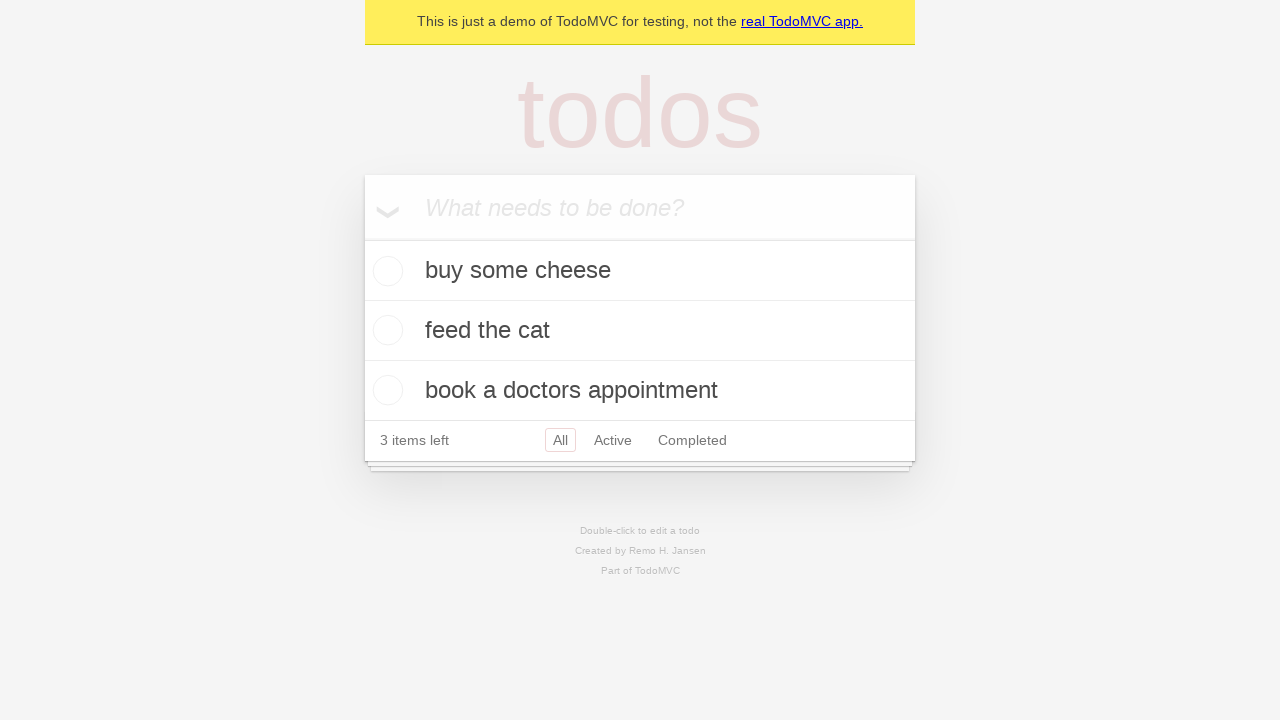

Checked the first todo item as completed at (385, 271) on .todo-list li .toggle >> nth=0
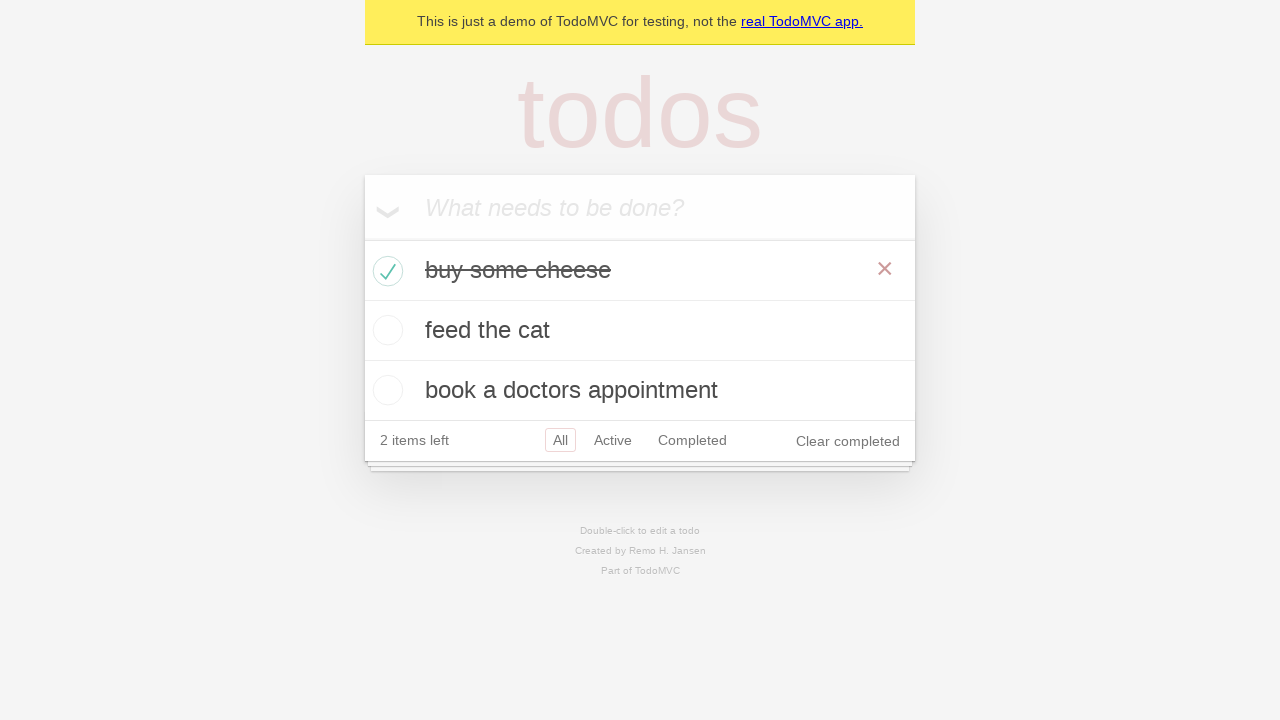

Clicked 'Clear completed' button to remove completed todo at (848, 441) on internal:role=button[name="Clear completed"i]
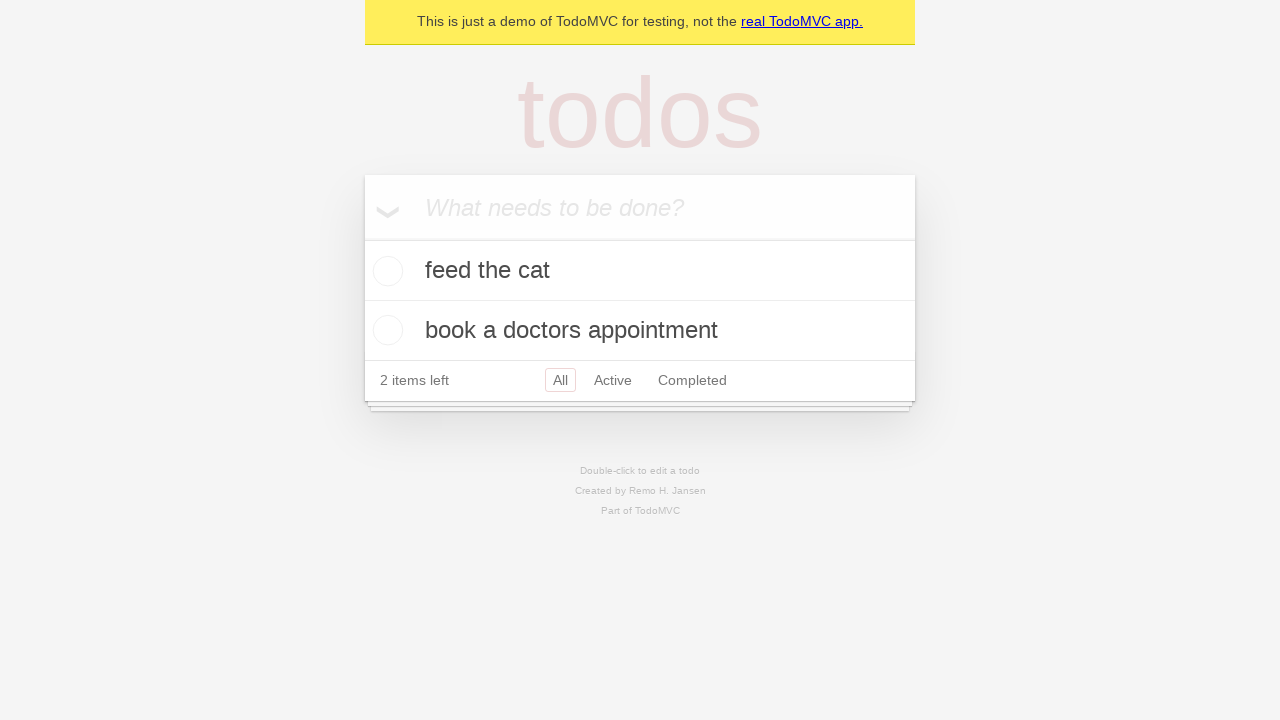

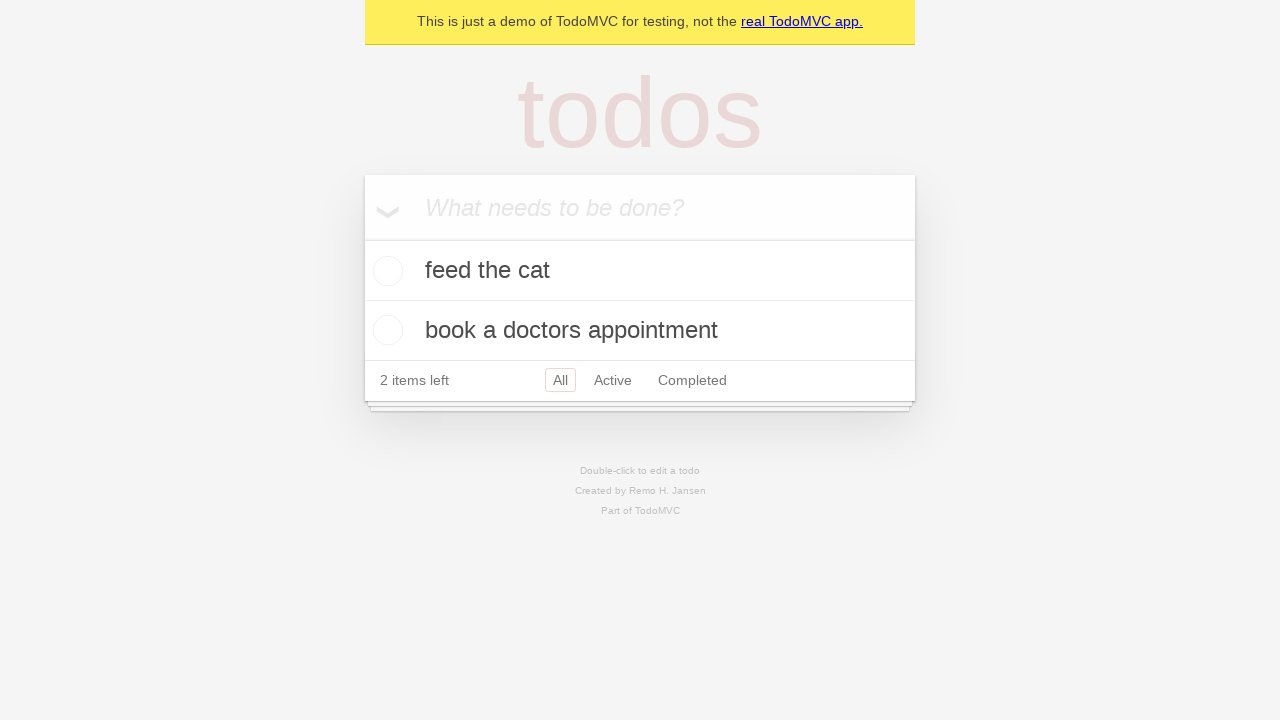